Fills out a text box form with user information including name, email, current address and permanent address

Starting URL: https://demoqa.com/text-box

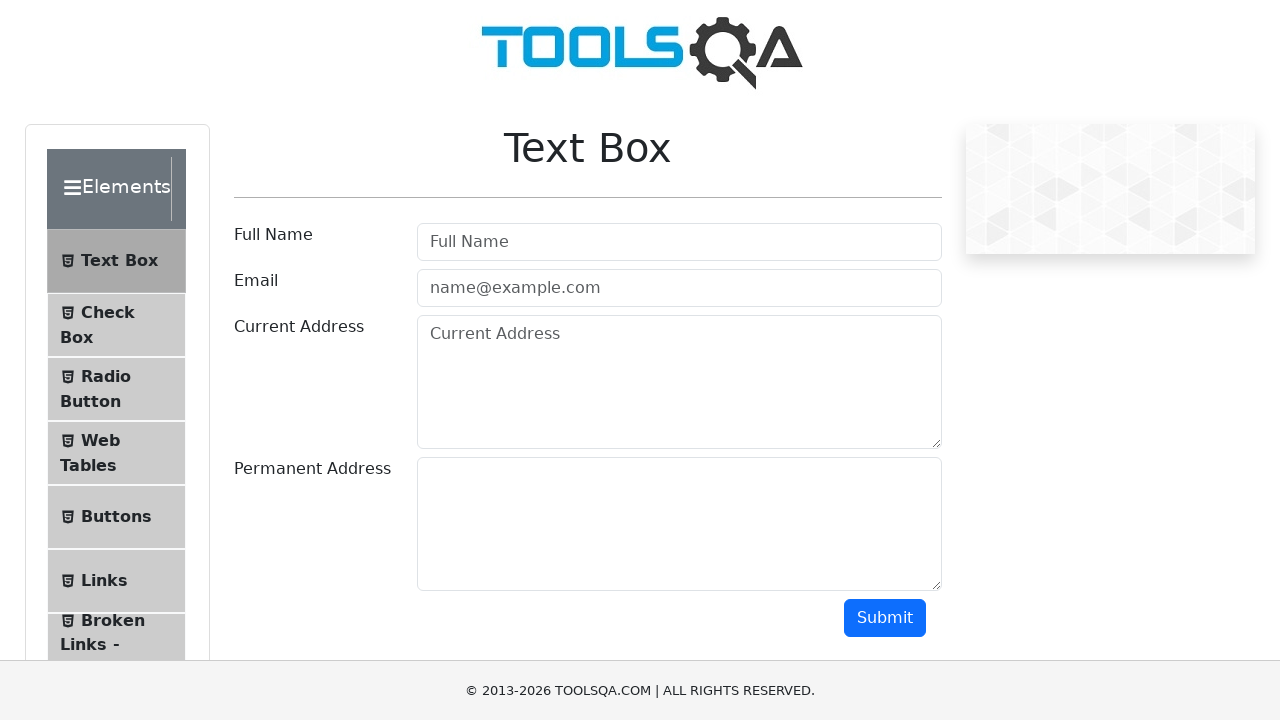

Filled username field with 'Omar' on //input[@id='userName']
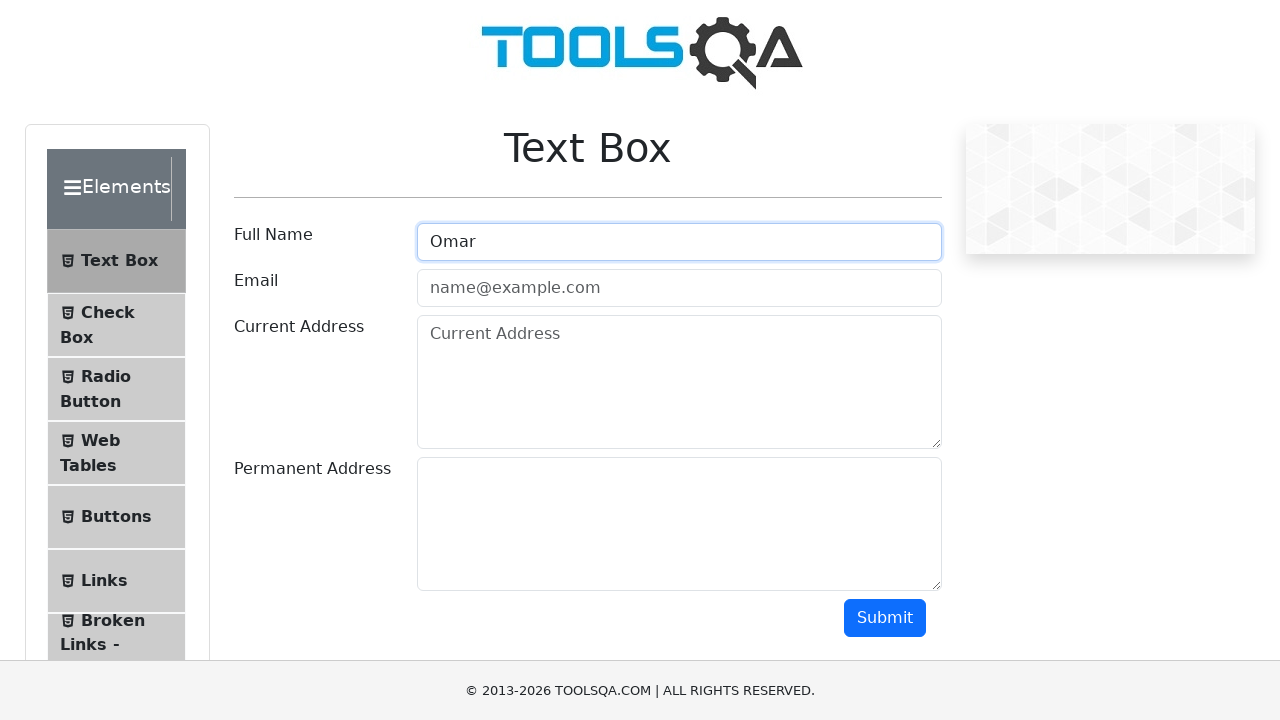

Filled email field with 'correo@correo.com' on //input[@id='userEmail']
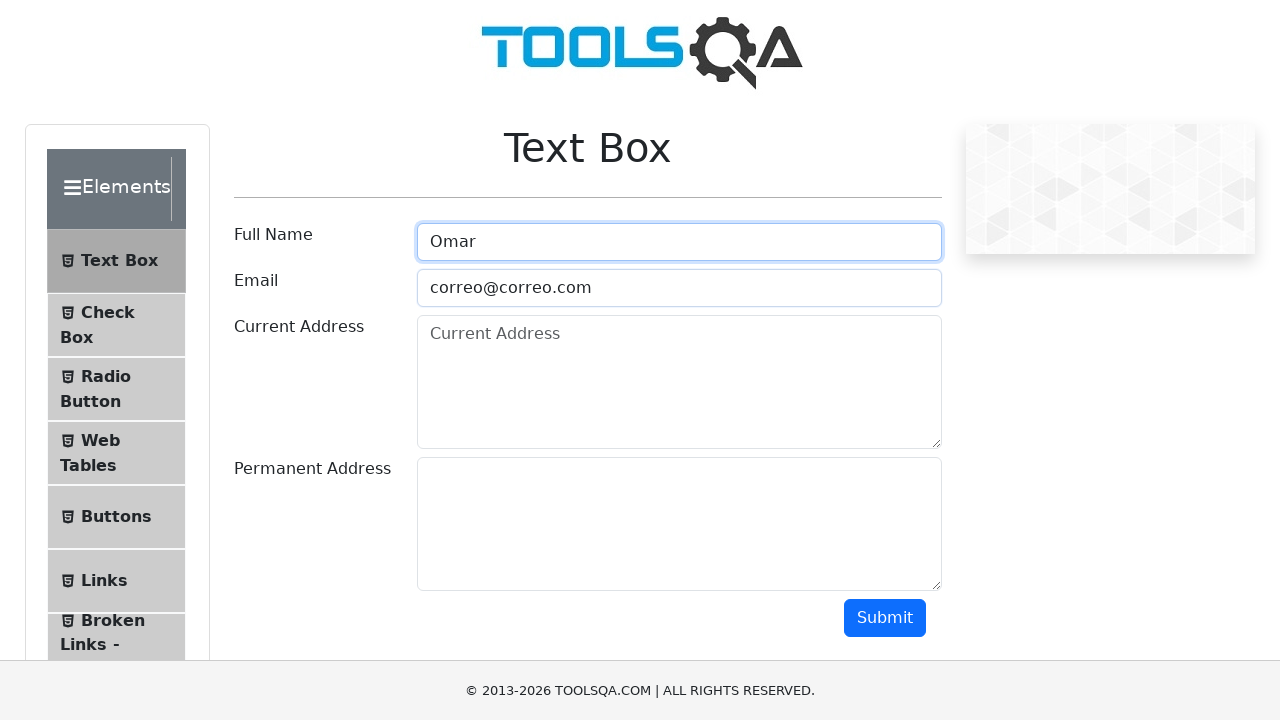

Filled current address field with 'pino rudis 168, Parajes de los pinos, Ramos arizpe Coahuila Mexico' on //textarea[@id='currentAddress']
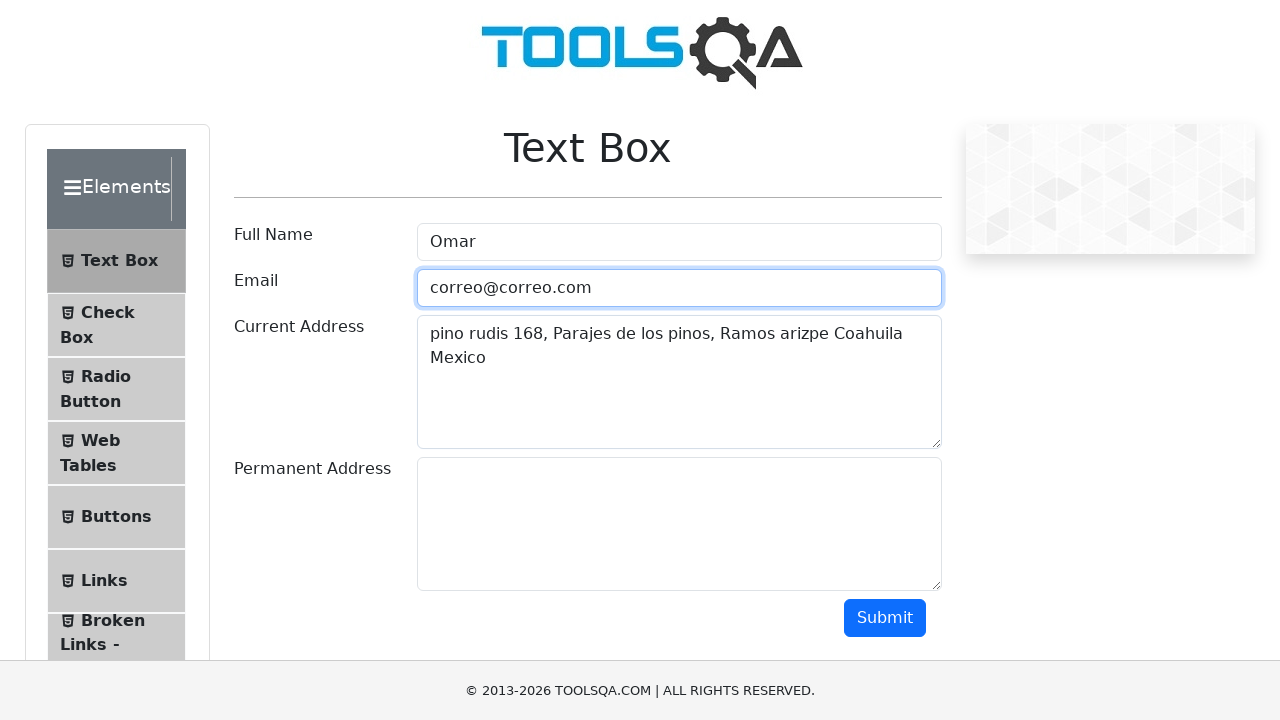

Filled permanent address field with 'Altamirano 503, guayulera, Saltillo Coahuila Mexico' on //textarea[@id='permanentAddress']
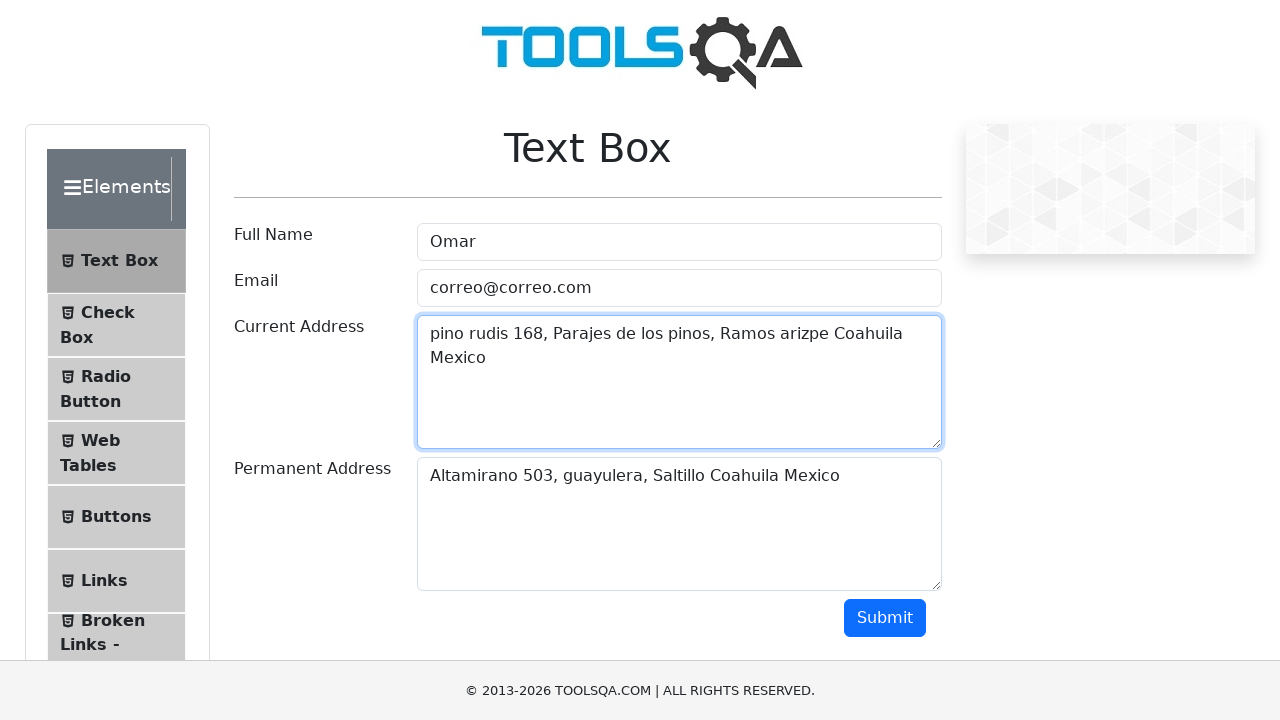

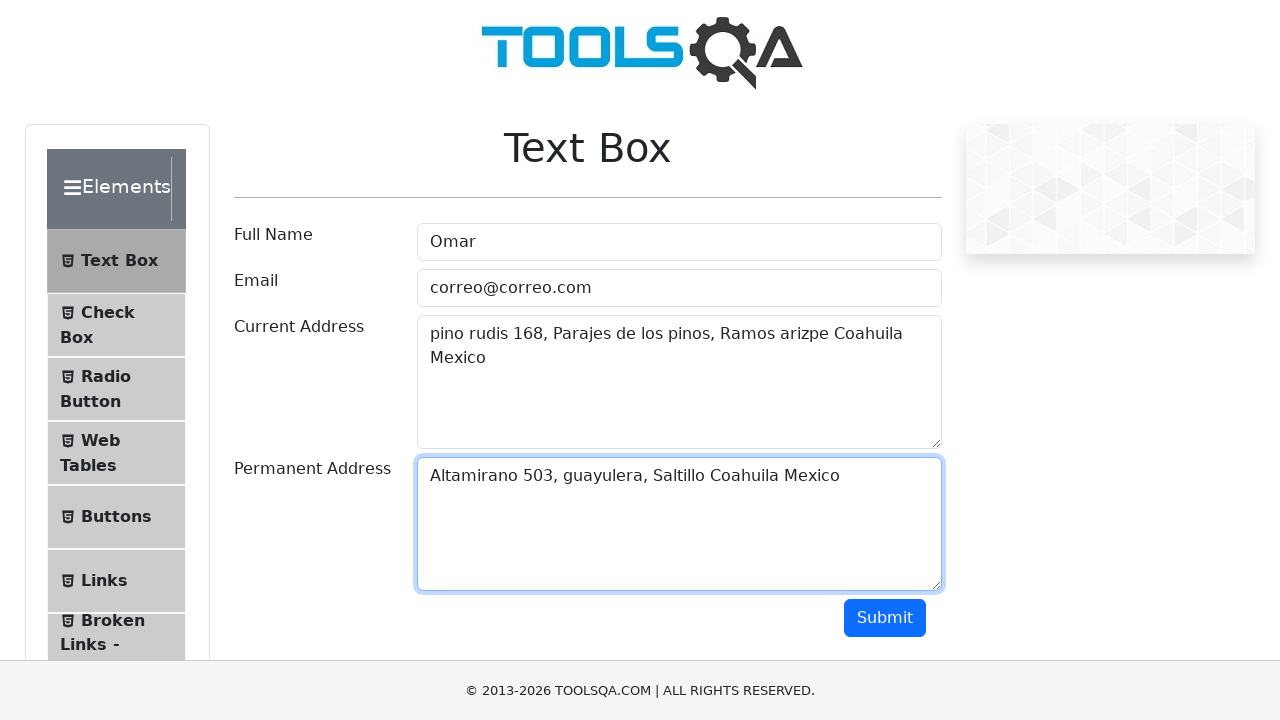